Tests auto-suggestive dropdown functionality by typing partial text, waiting for suggestions to appear, and selecting a specific option (India) from the dropdown list.

Starting URL: https://rahulshettyacademy.com/dropdownsPractise/

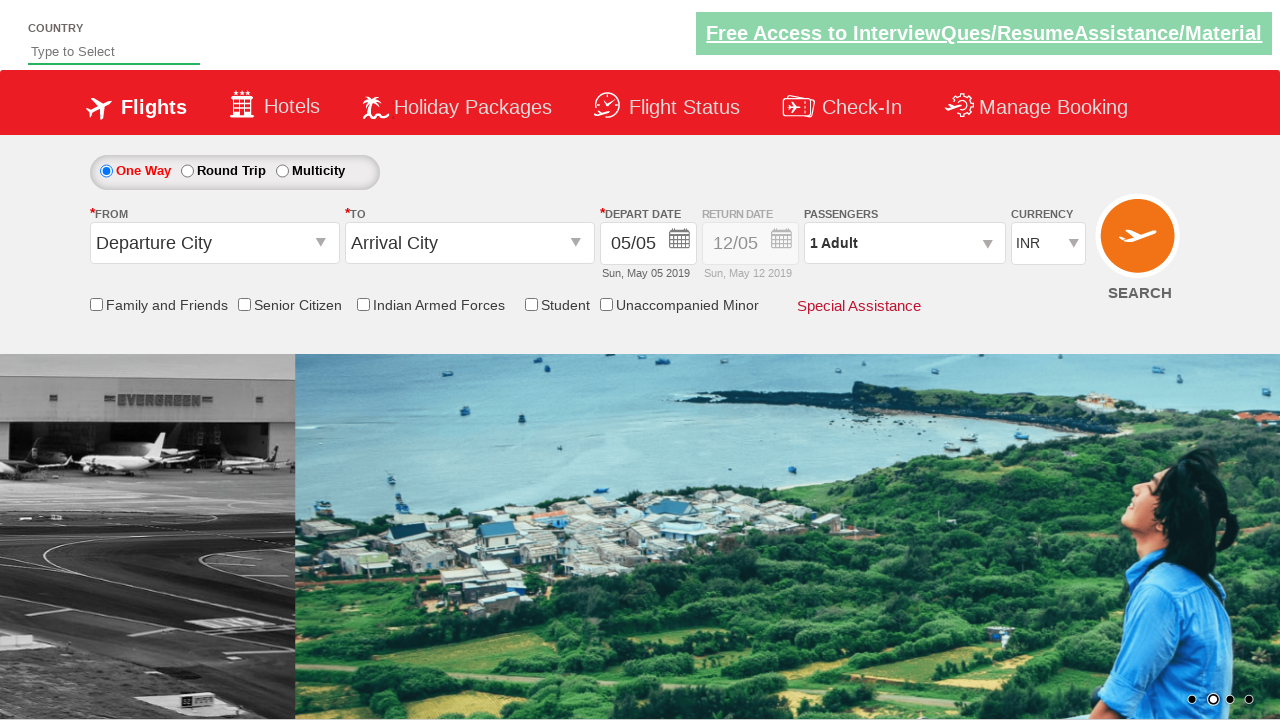

Filled autosuggest field with 'In' to trigger dropdown suggestions on #autosuggest
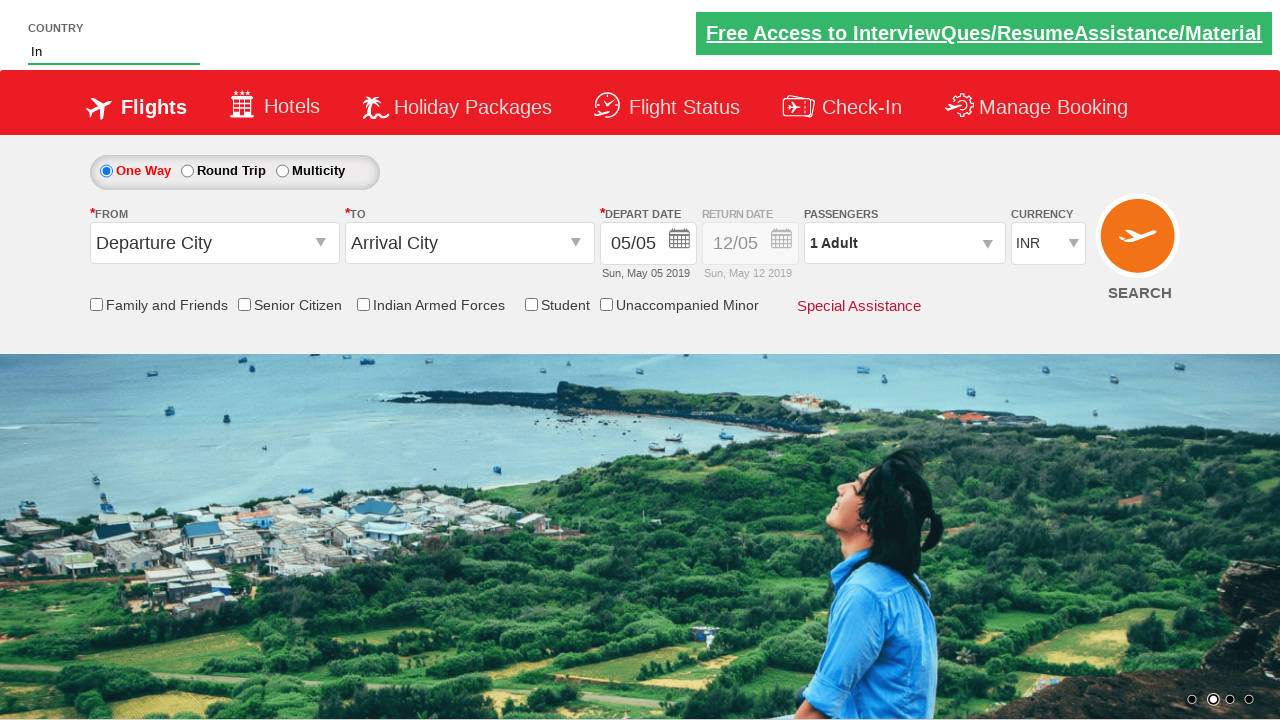

Waited for suggestion dropdown items to appear
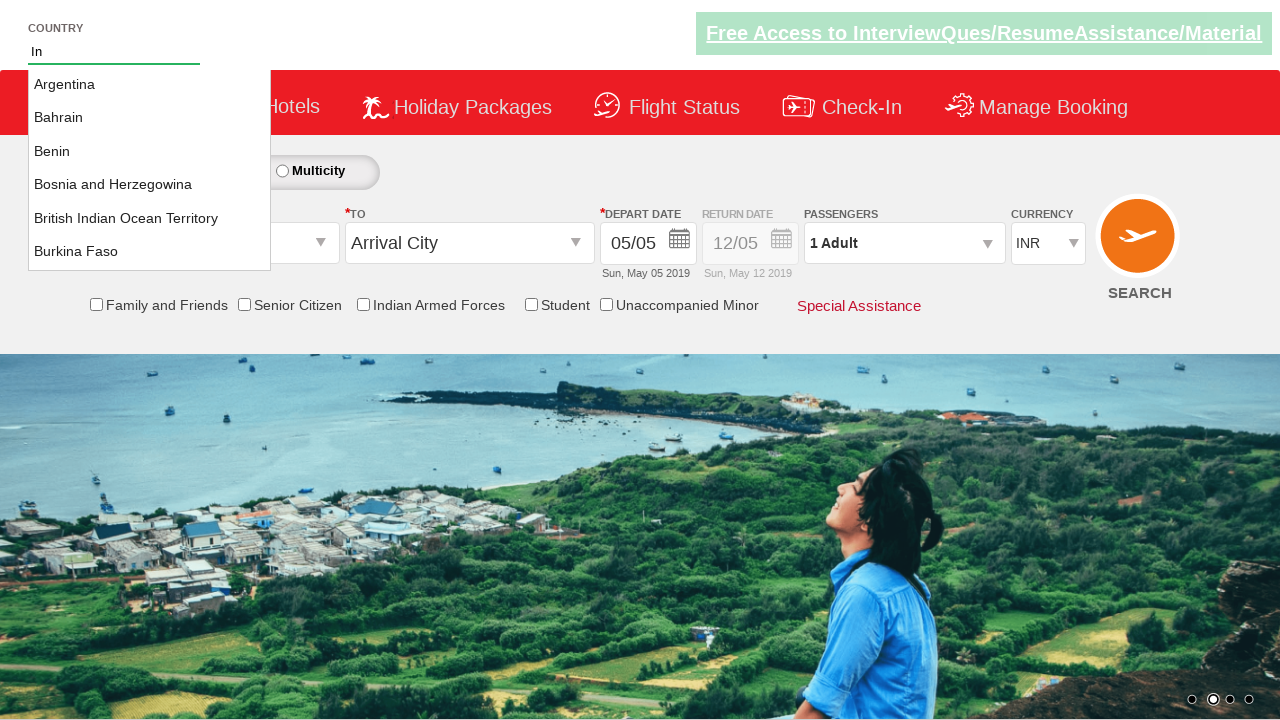

Retrieved all suggestion dropdown options
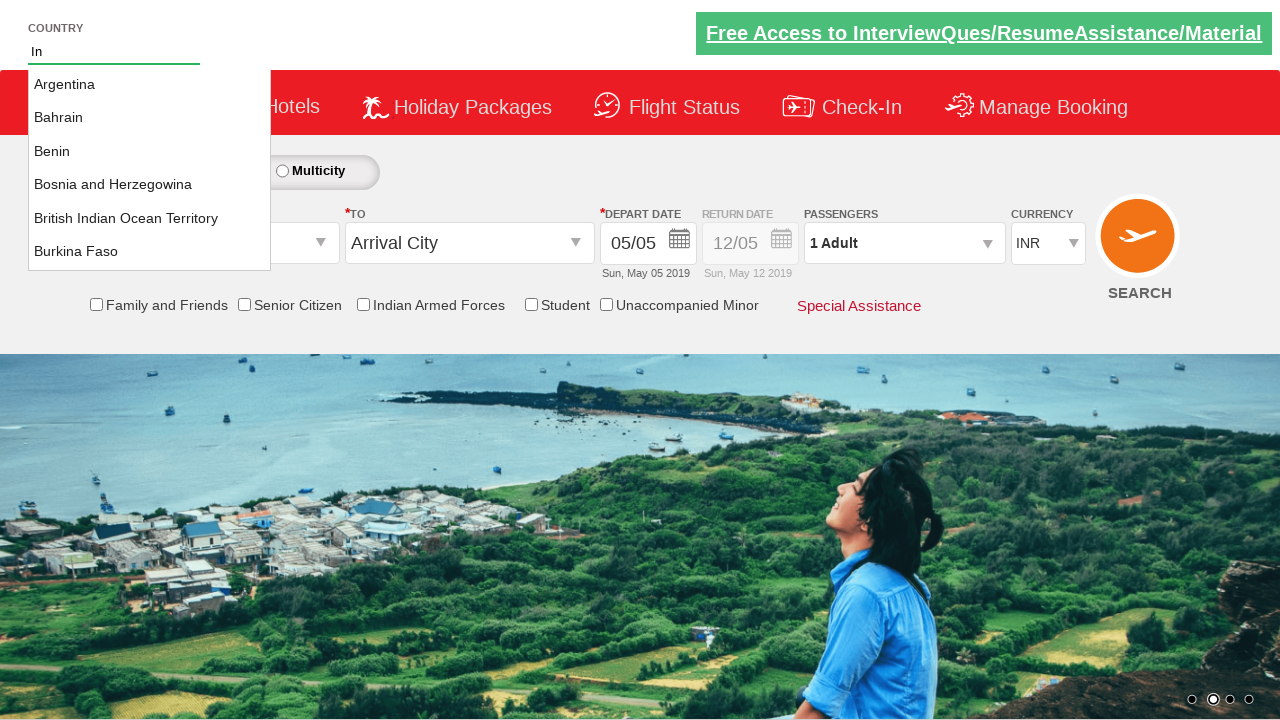

Selected 'India' from the autosuggest dropdown at (150, 168) on li.ui-menu-item a >> nth=15
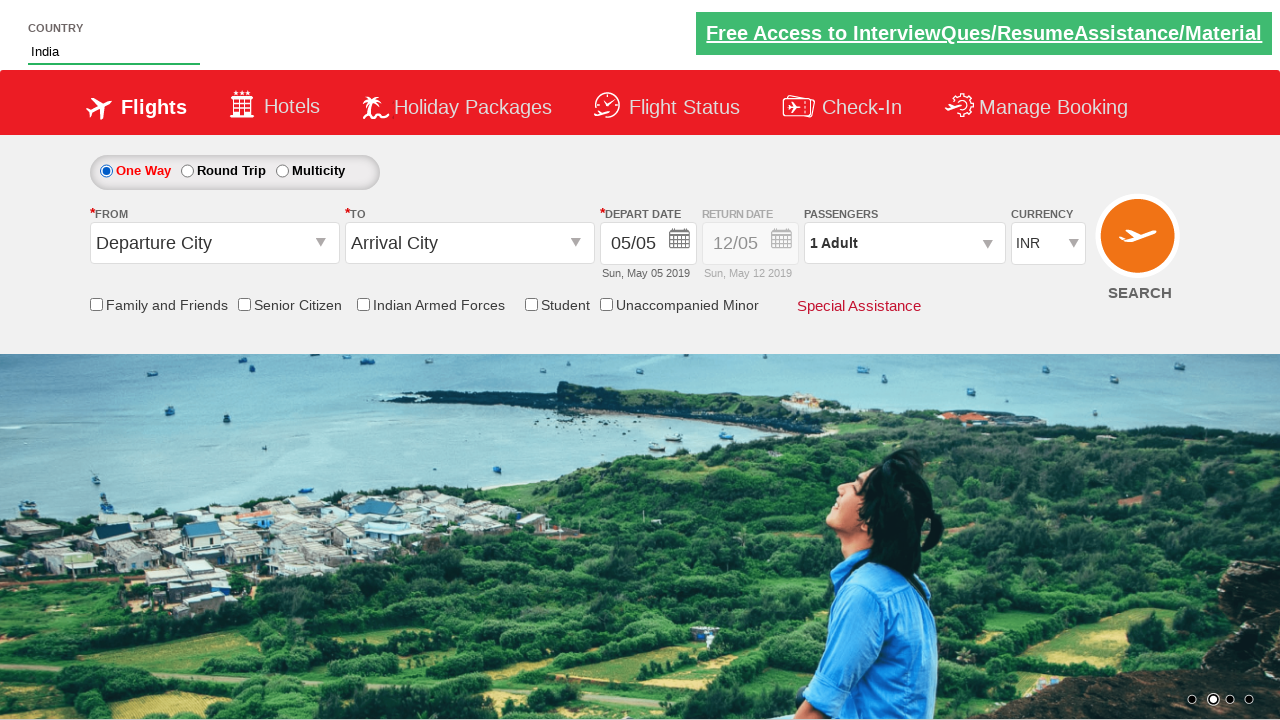

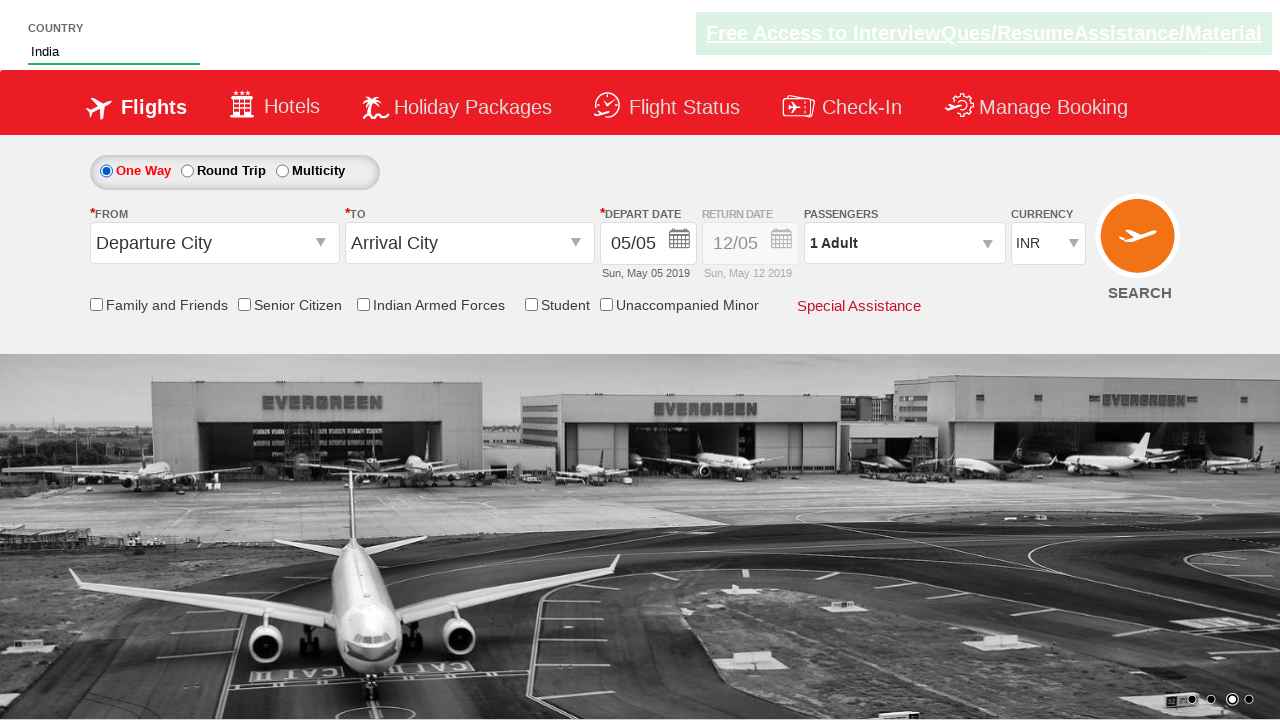